Tests right-click (context click) and double-click mouse actions on a button element using ActionChains functionality

Starting URL: http://novel.hctestedu.com/

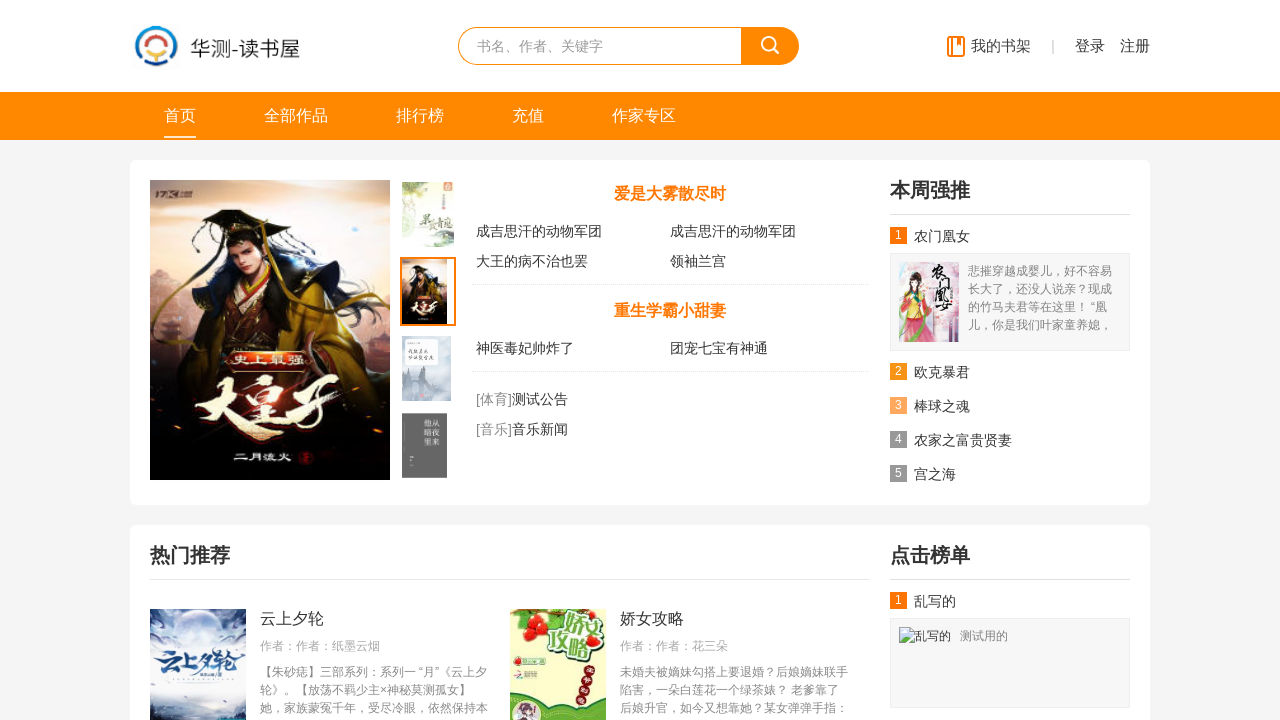

Located button element with class 'mr15'
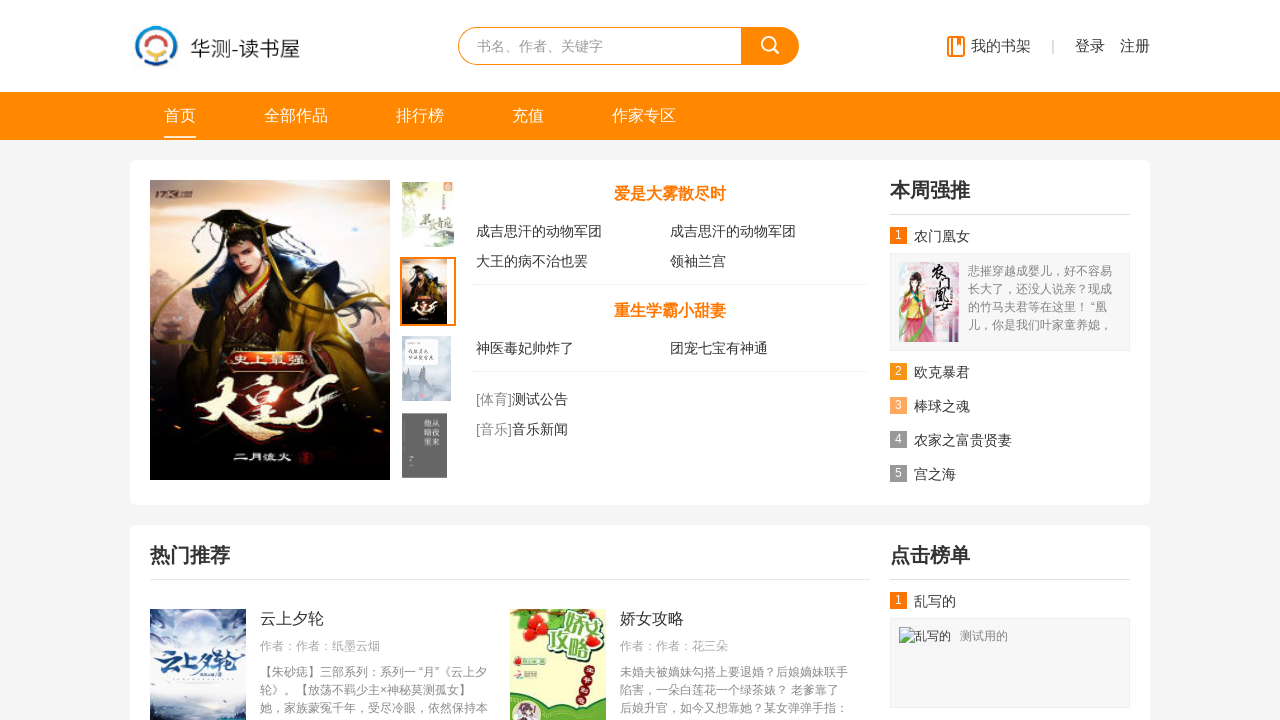

Button element became visible
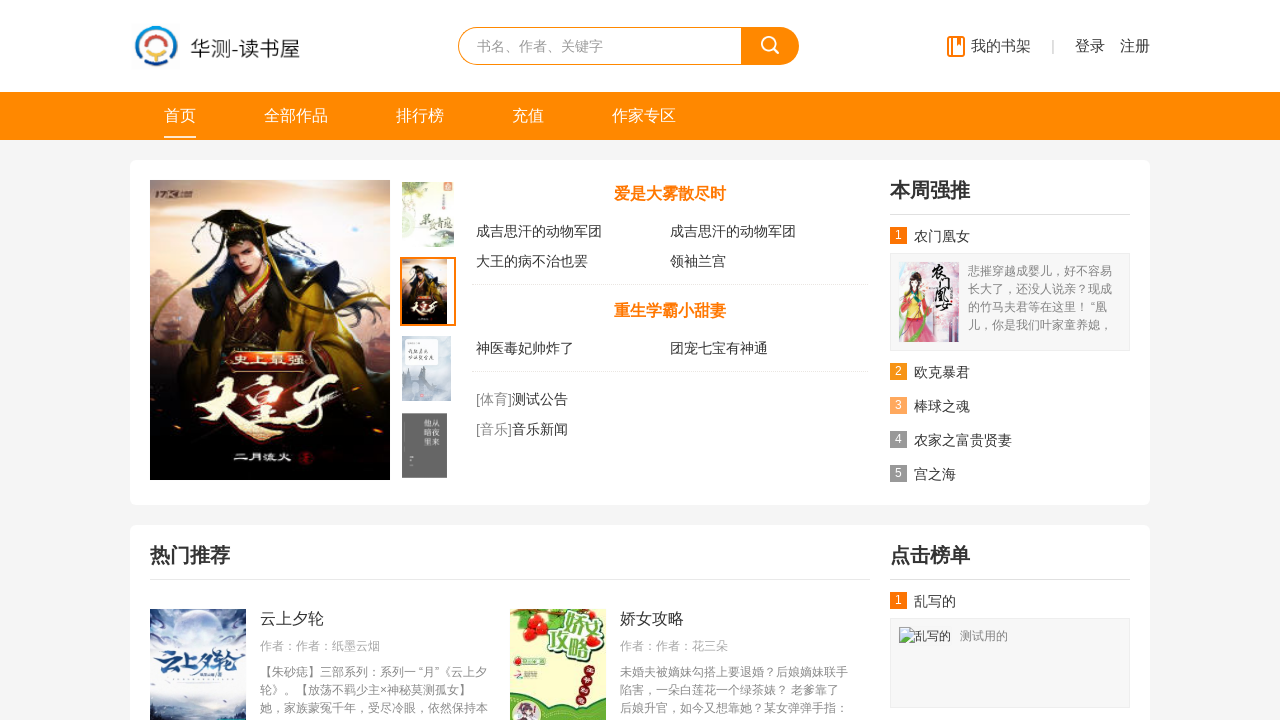

Right-clicked on the button element at (1090, 46) on .mr15 >> nth=0
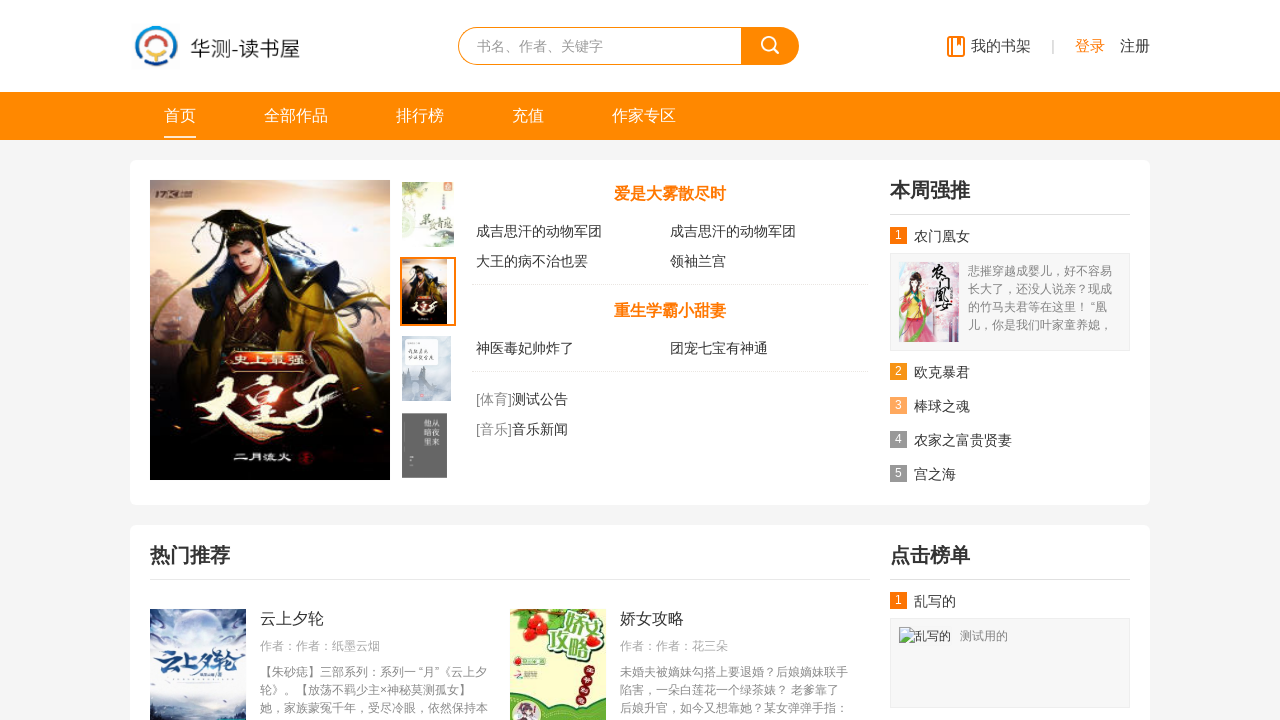

Waited 2 seconds to observe right-click action
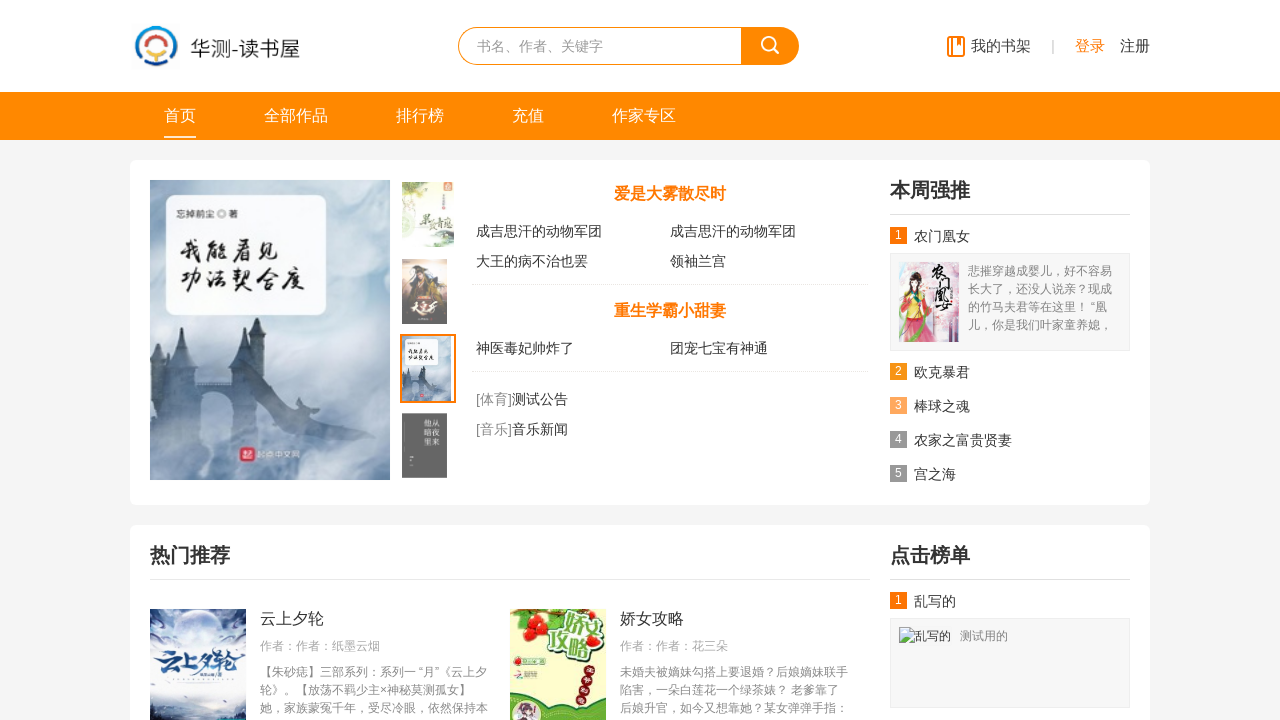

Double-clicked on the button element at (1090, 46) on .mr15 >> nth=0
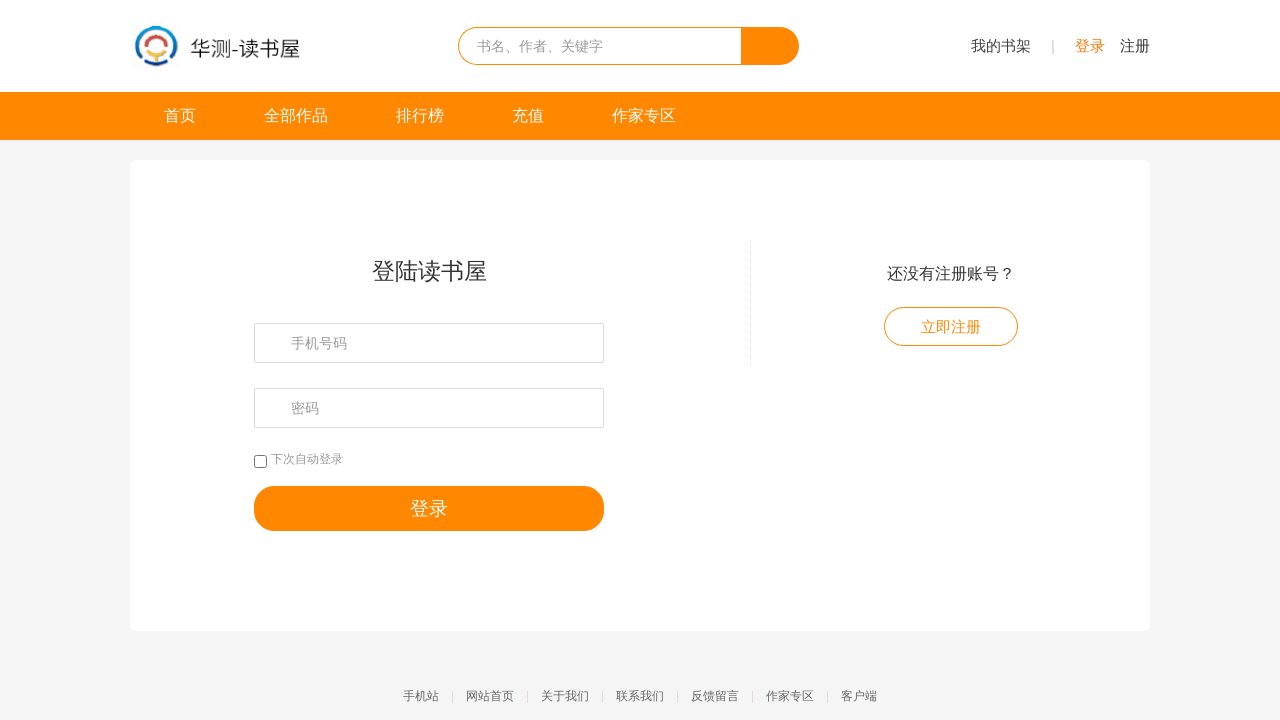

Waited 2 seconds to observe double-click action
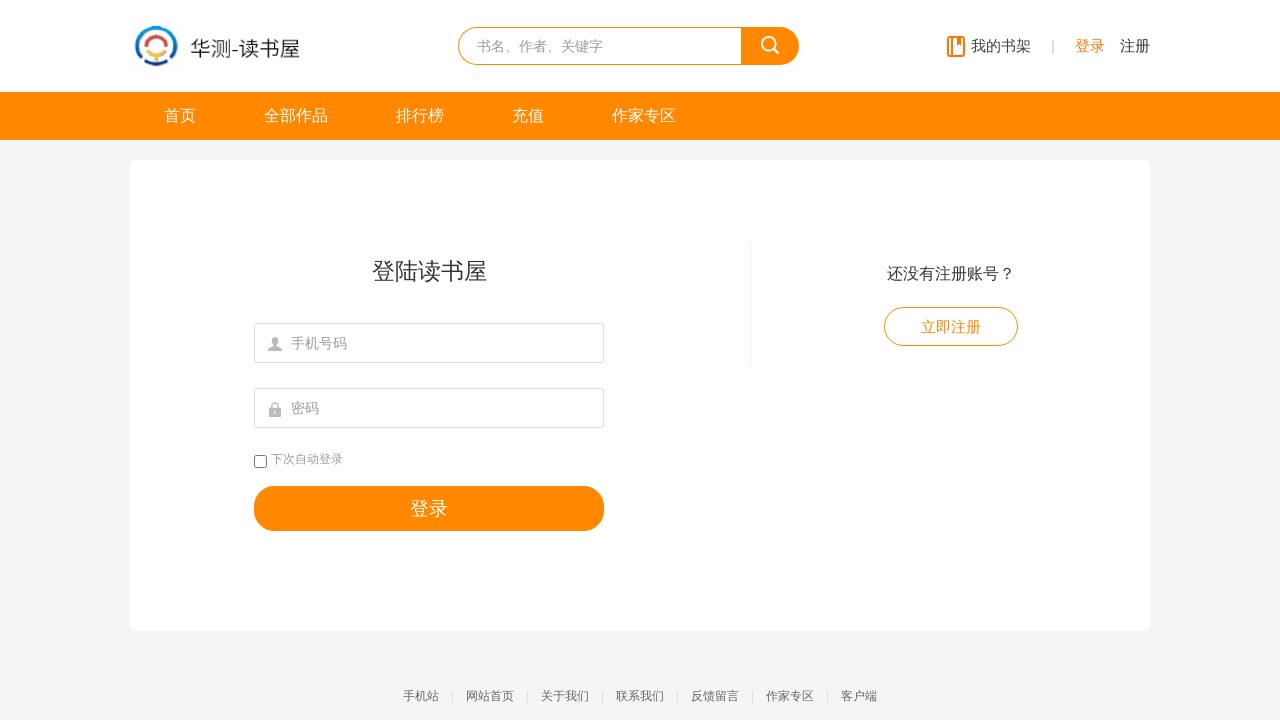

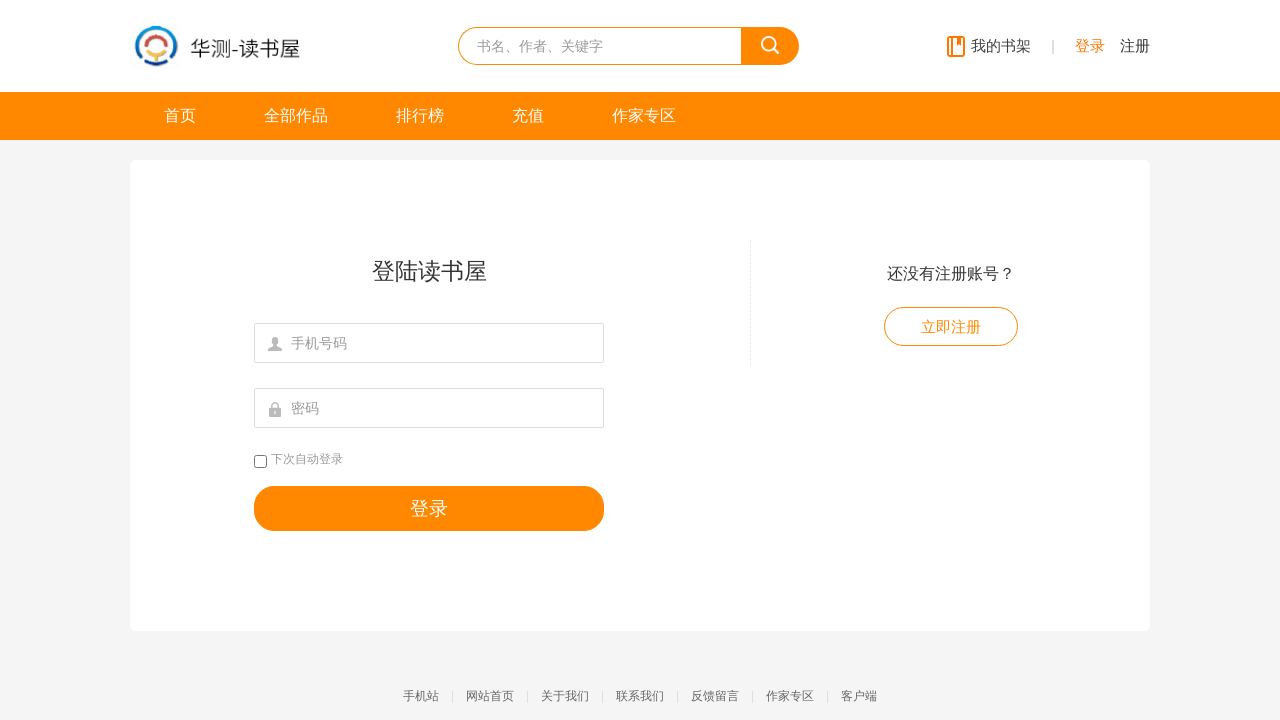